Tests the Alert Popup functionality by navigating to the Popups page, clicking the Alert Popup button, verifying the alert text, and accepting the alert.

Starting URL: https://practice-automation.com/

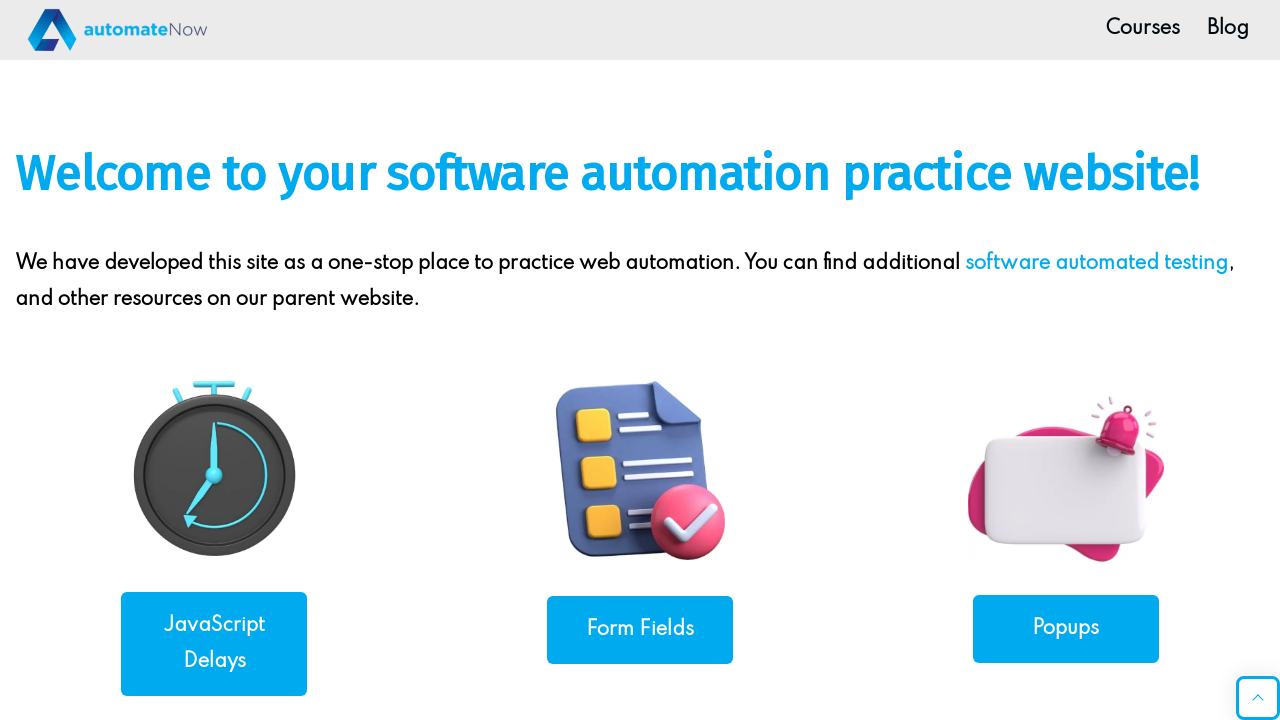

Waited for Popups link to be visible
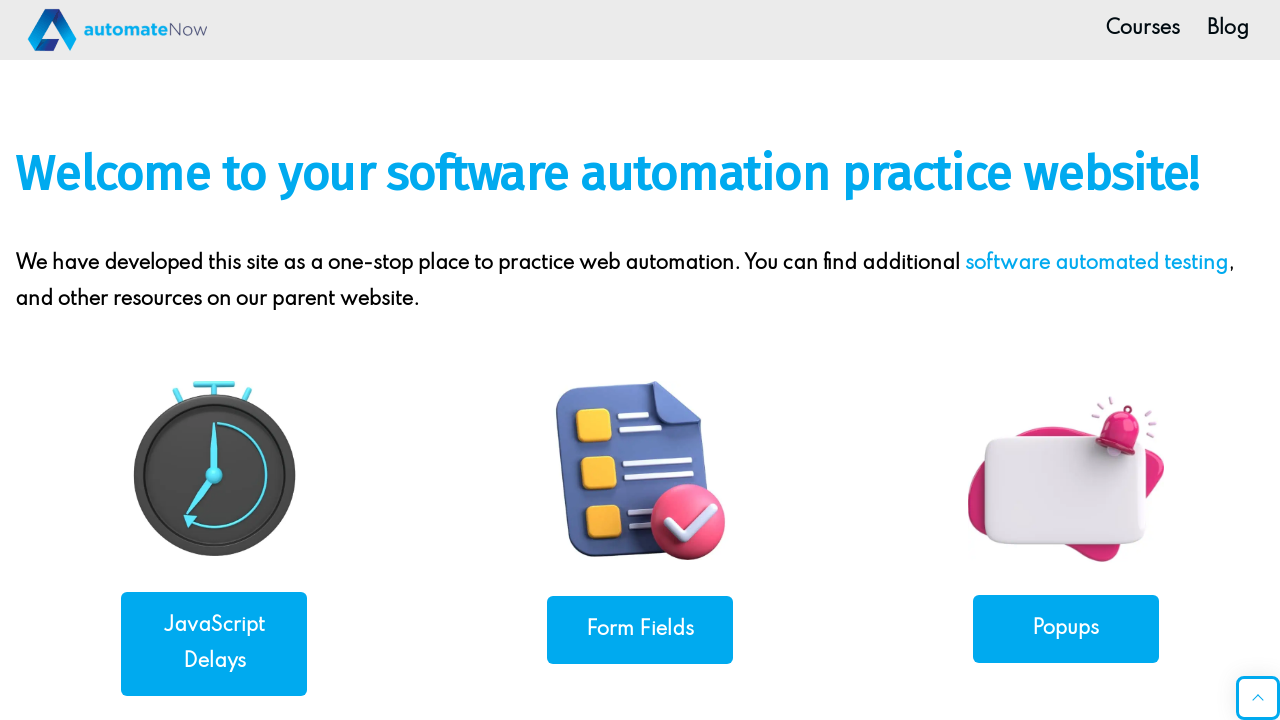

Clicked on Popups link to navigate to Popups page at (1066, 628) on text=Popups
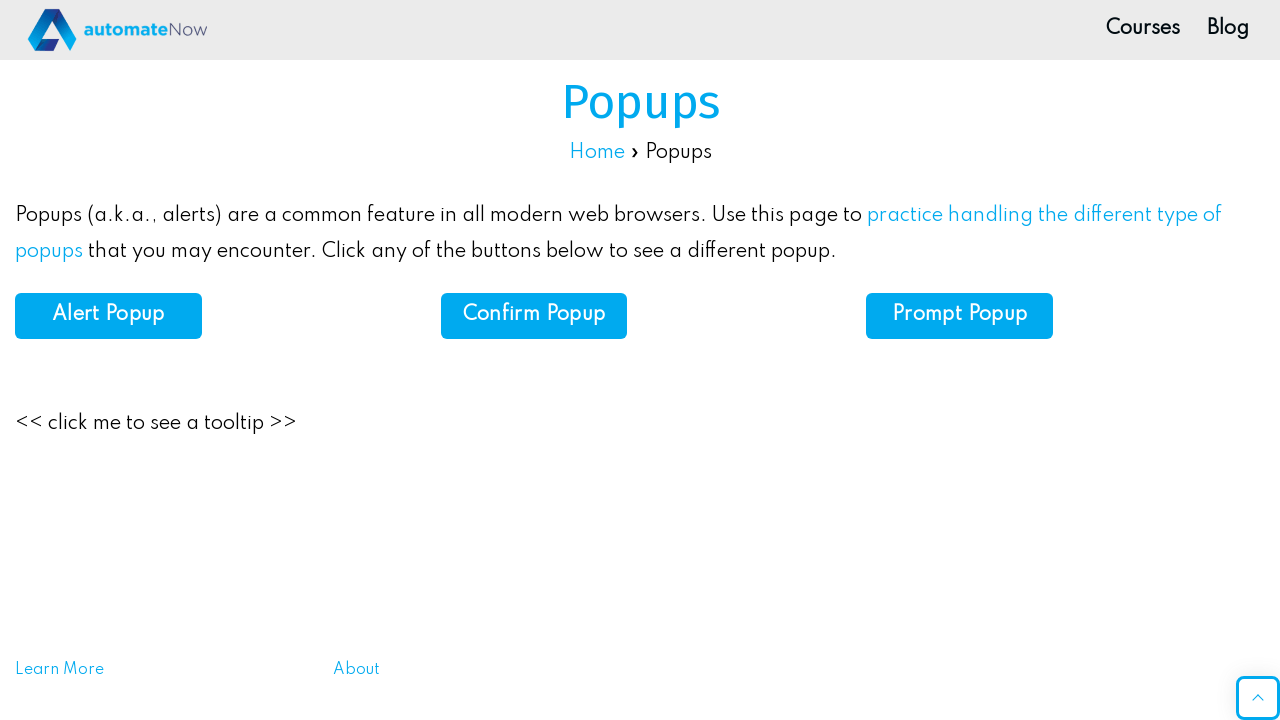

Waited for Alert Popup button to be visible
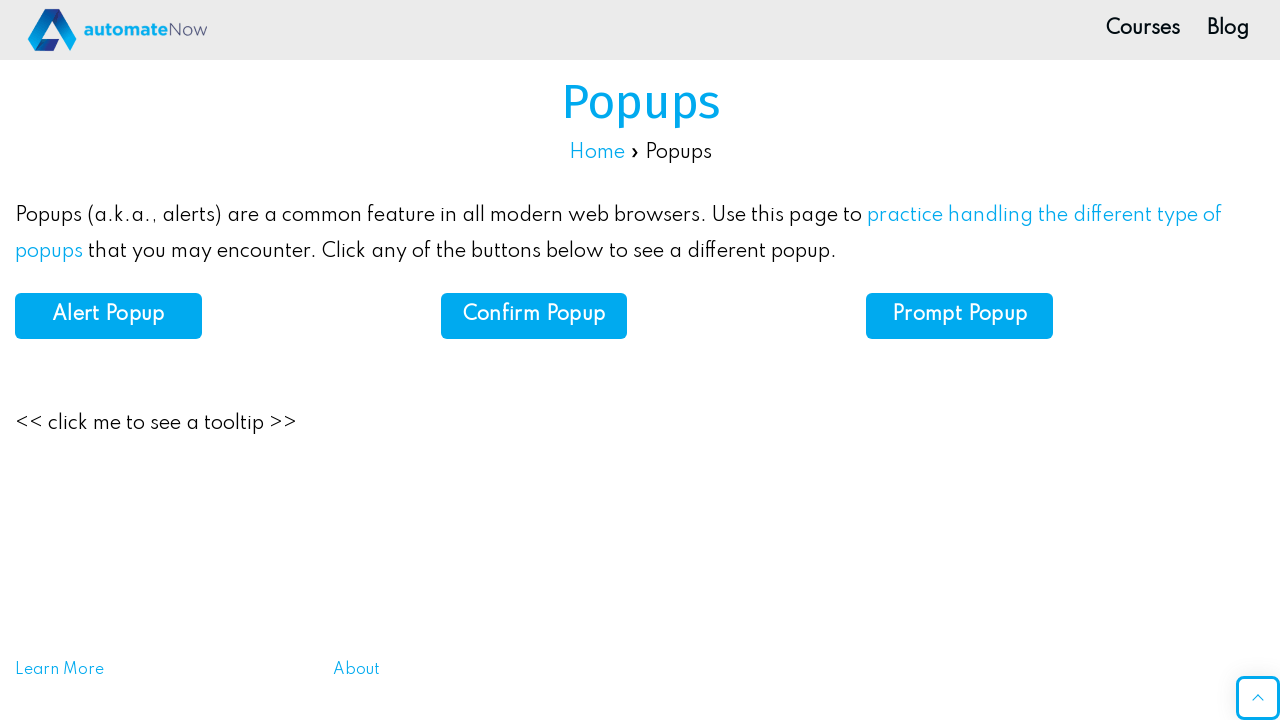

Clicked Alert Popup button at (108, 315) on xpath=//b[contains(.,'Alert Popup')]
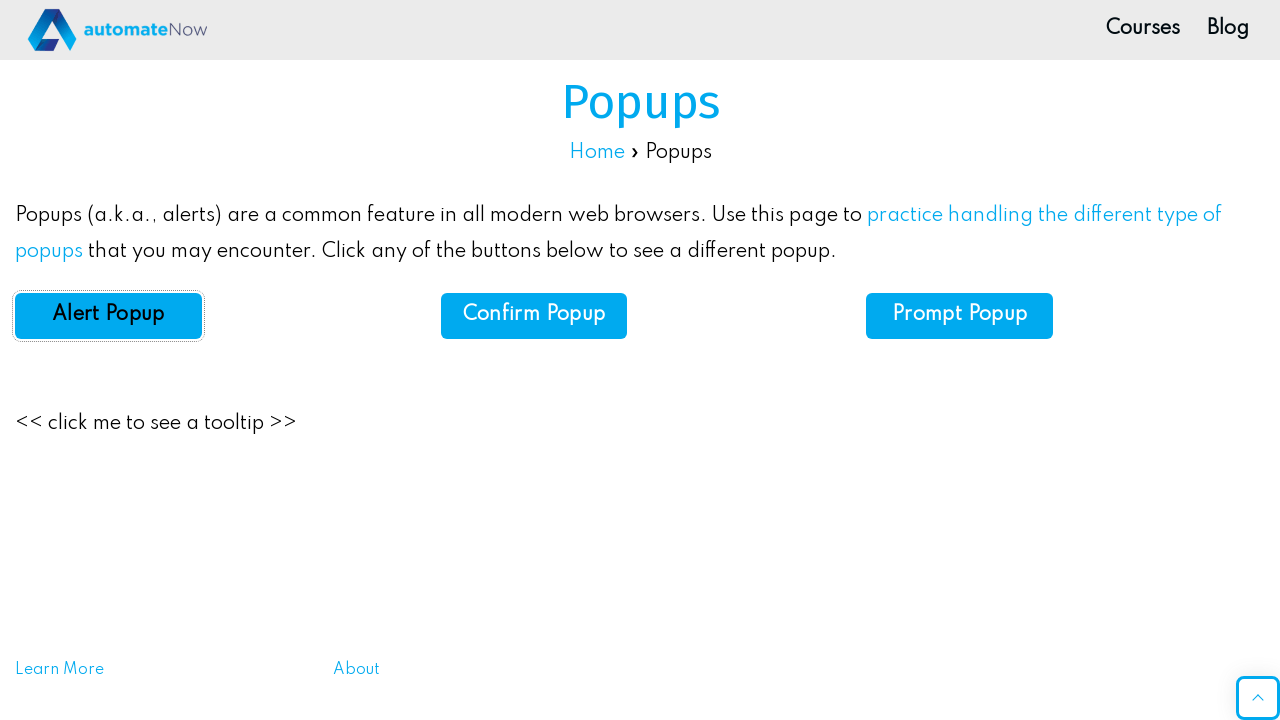

Set up dialog handler to accept alerts
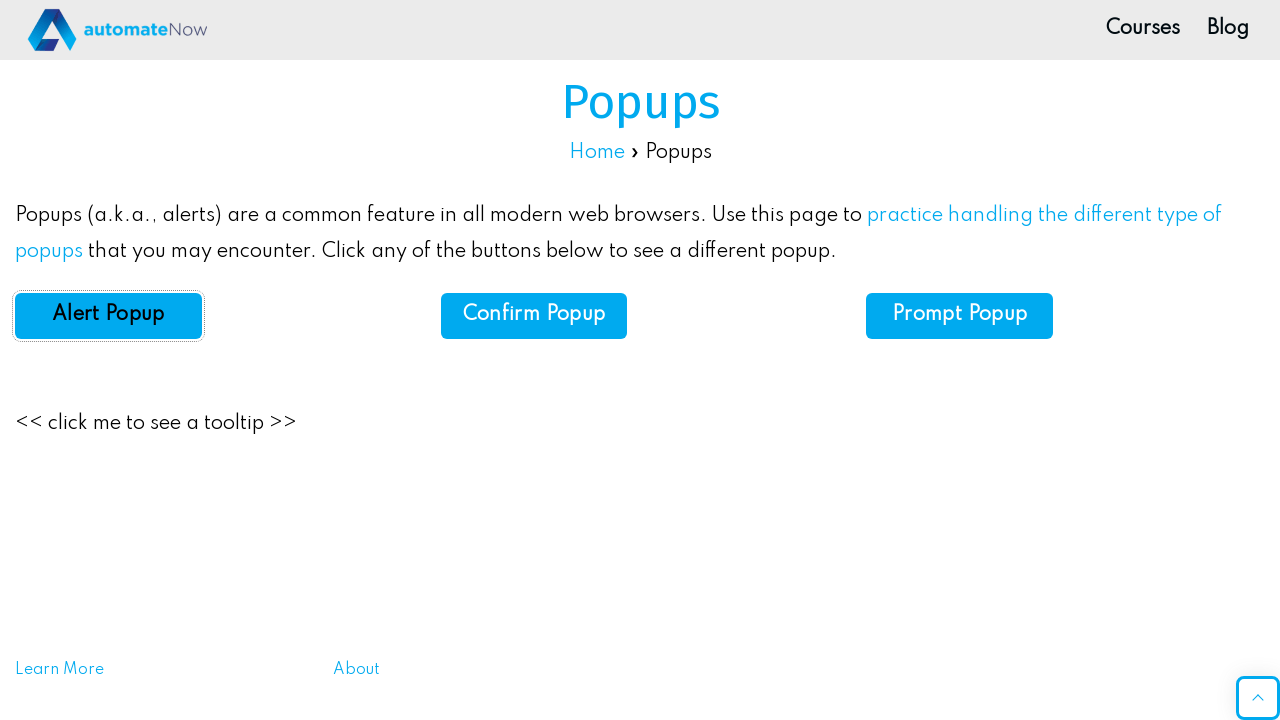

Clicked Alert Popup button again to trigger dialog and accept alert at (108, 315) on xpath=//b[contains(.,'Alert Popup')]
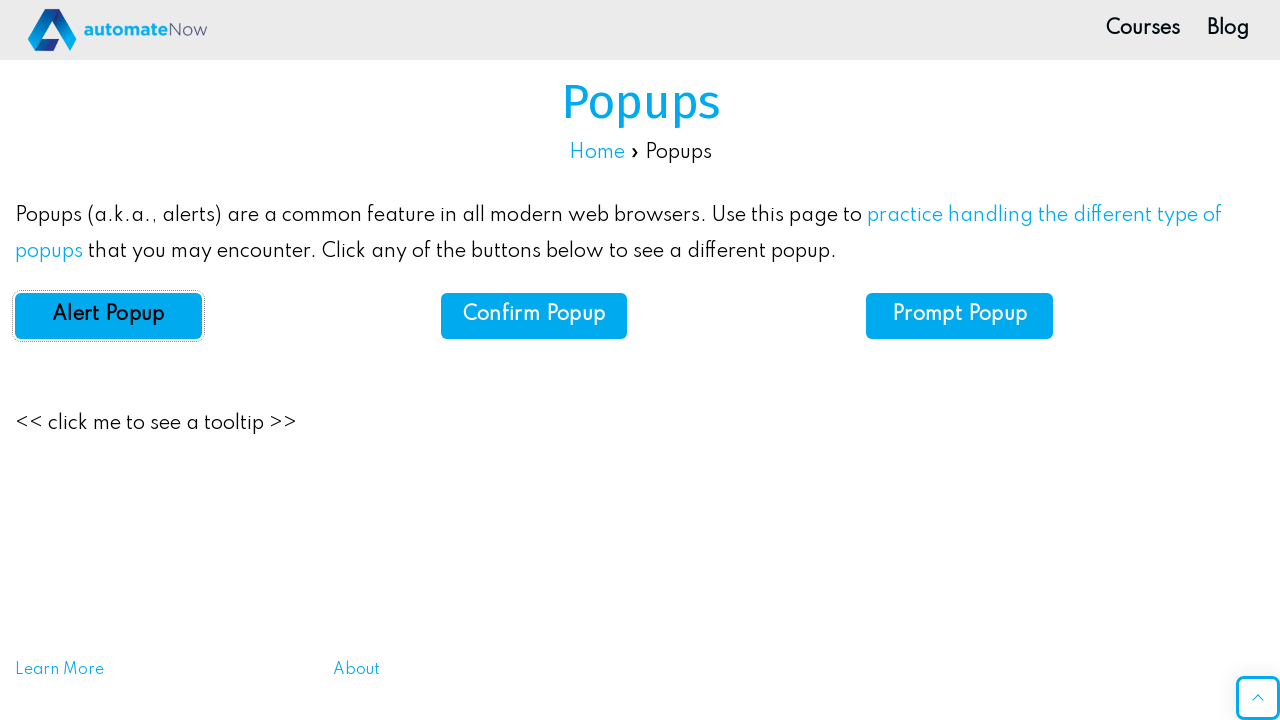

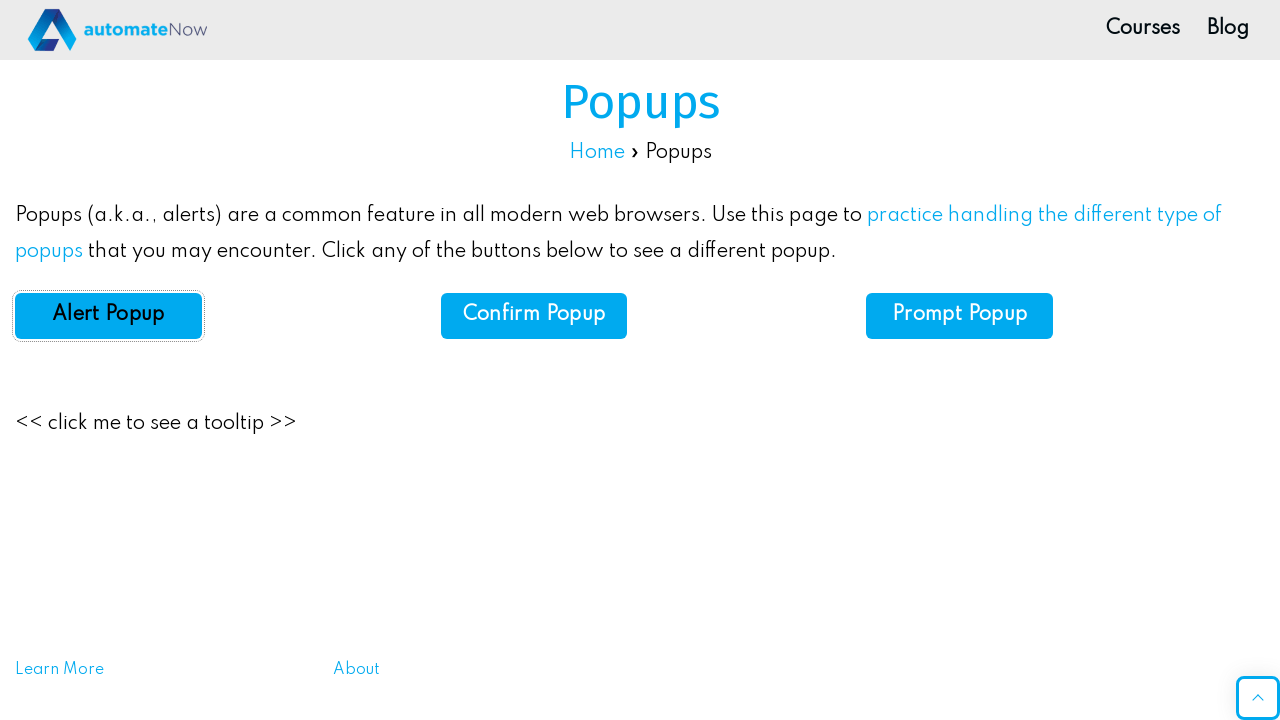